Tests that the complete-all checkbox updates its state when individual items are completed or cleared

Starting URL: https://demo.playwright.dev/todomvc

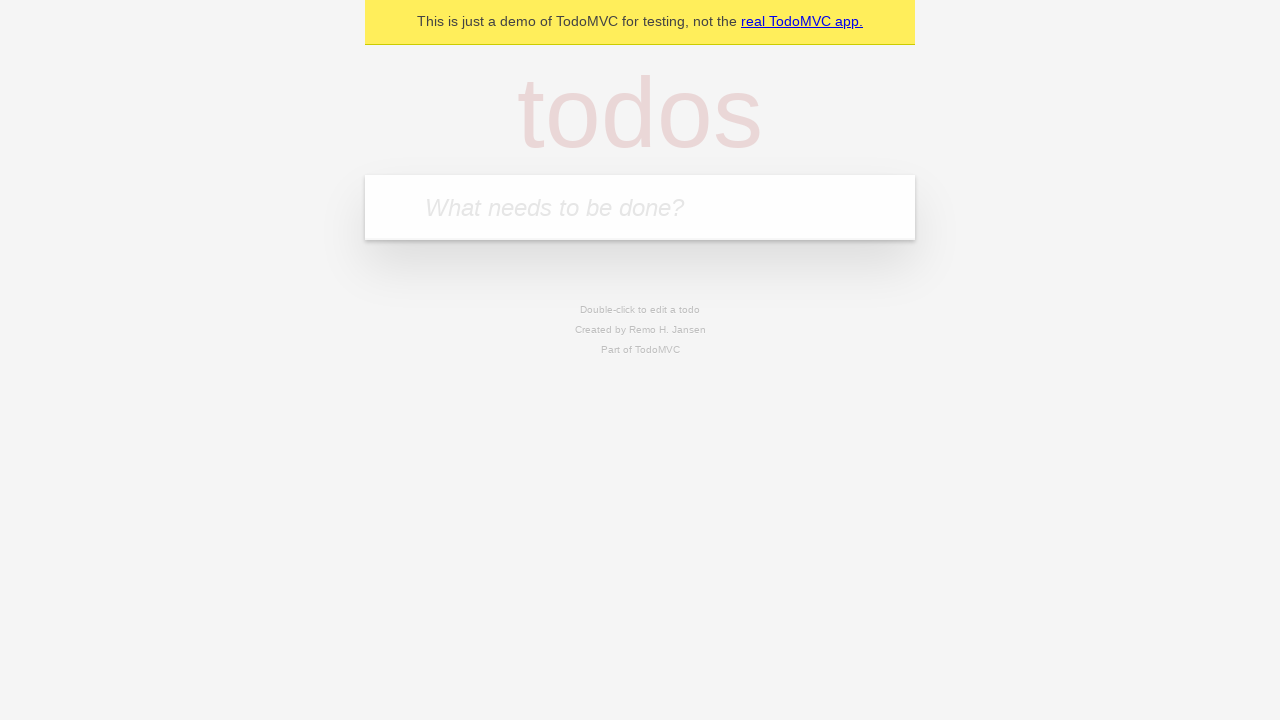

Filled todo input with 'buy some cheese' on internal:attr=[placeholder="What needs to be done?"i]
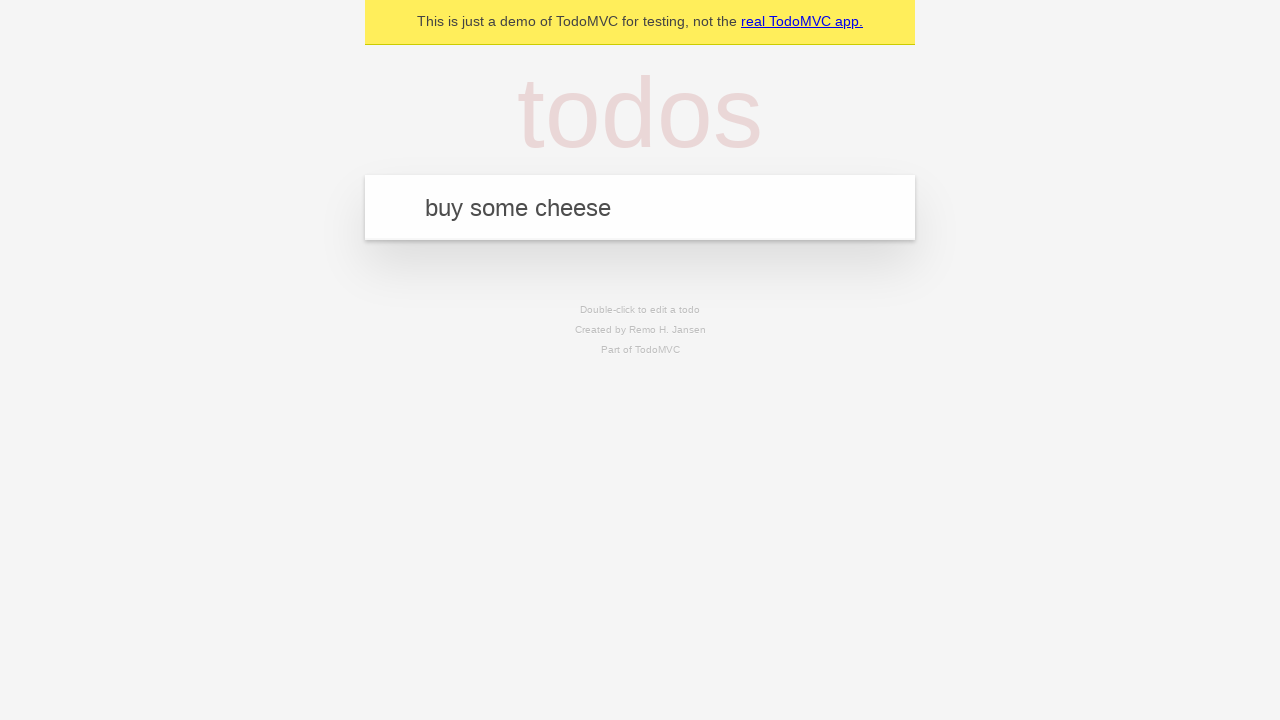

Pressed Enter to add todo item 'buy some cheese' on internal:attr=[placeholder="What needs to be done?"i]
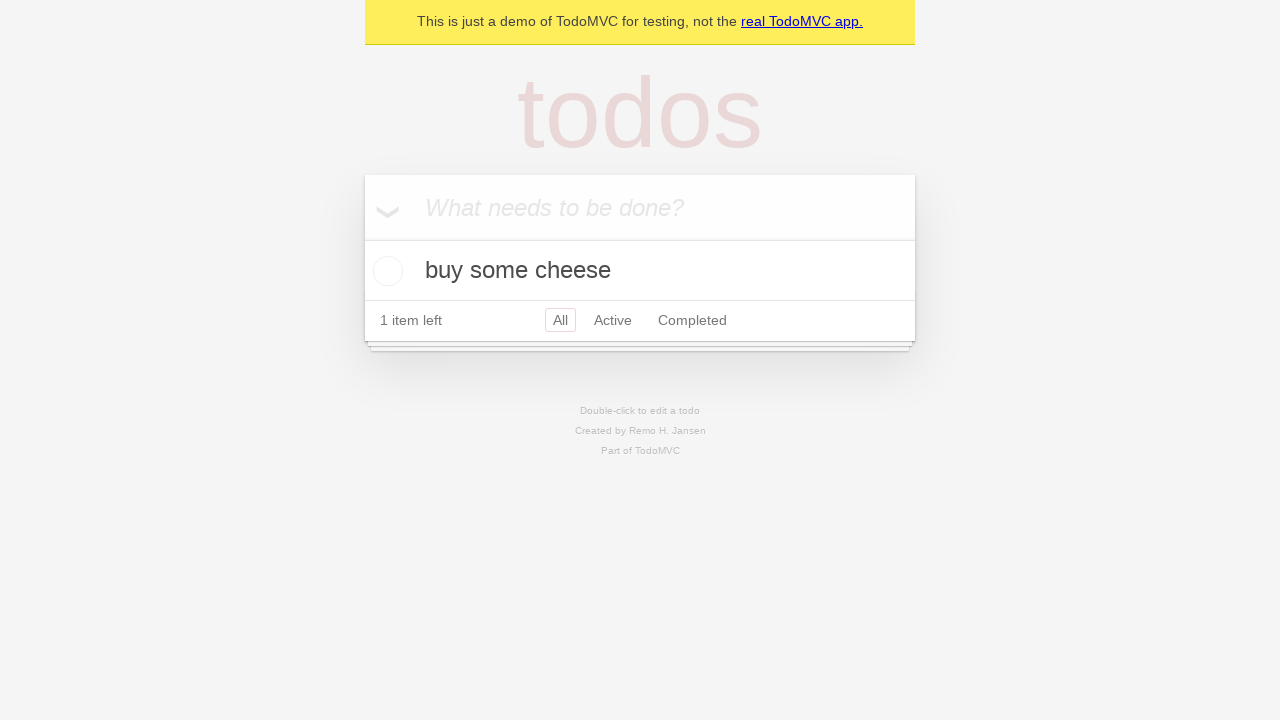

Filled todo input with 'feed the cat' on internal:attr=[placeholder="What needs to be done?"i]
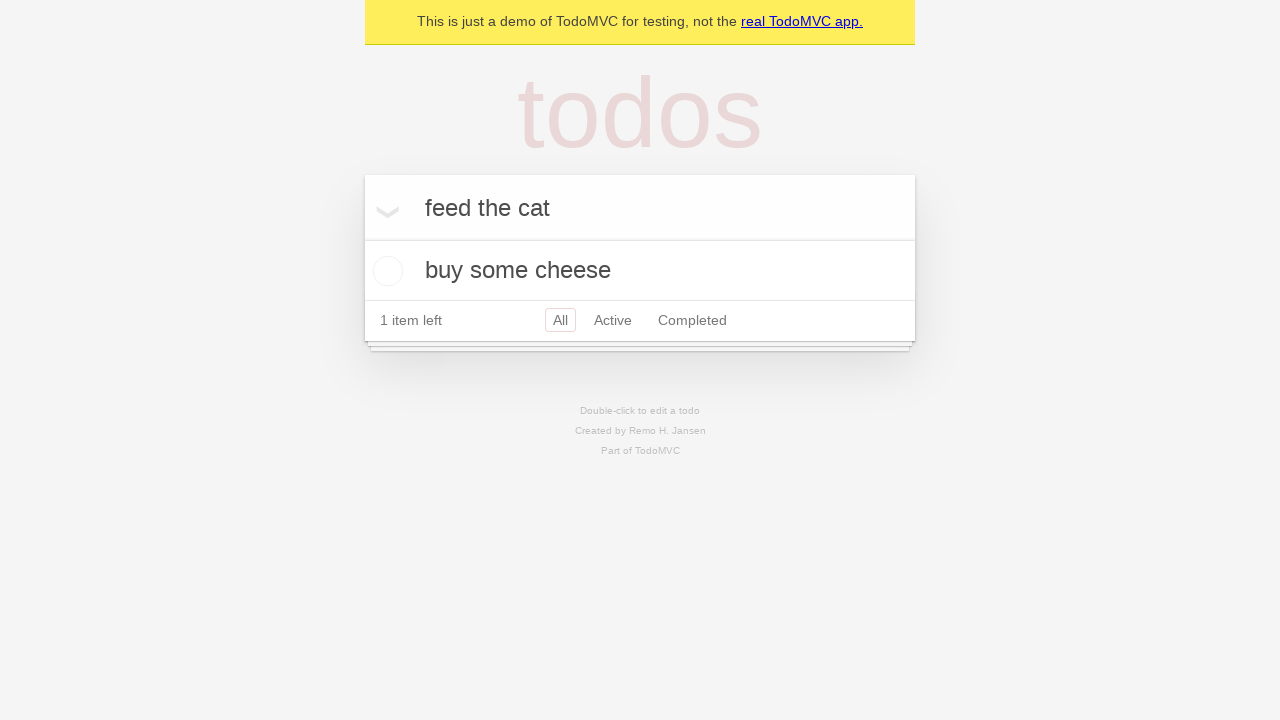

Pressed Enter to add todo item 'feed the cat' on internal:attr=[placeholder="What needs to be done?"i]
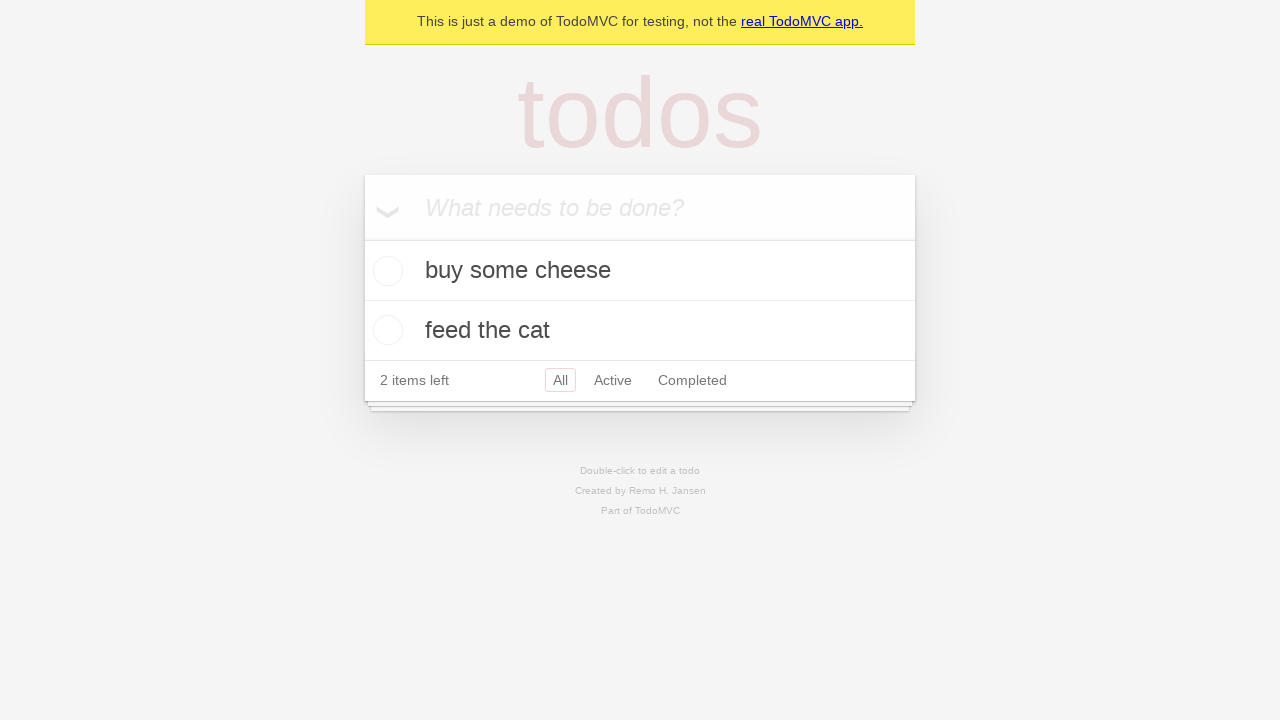

Filled todo input with 'book a doctors appointment' on internal:attr=[placeholder="What needs to be done?"i]
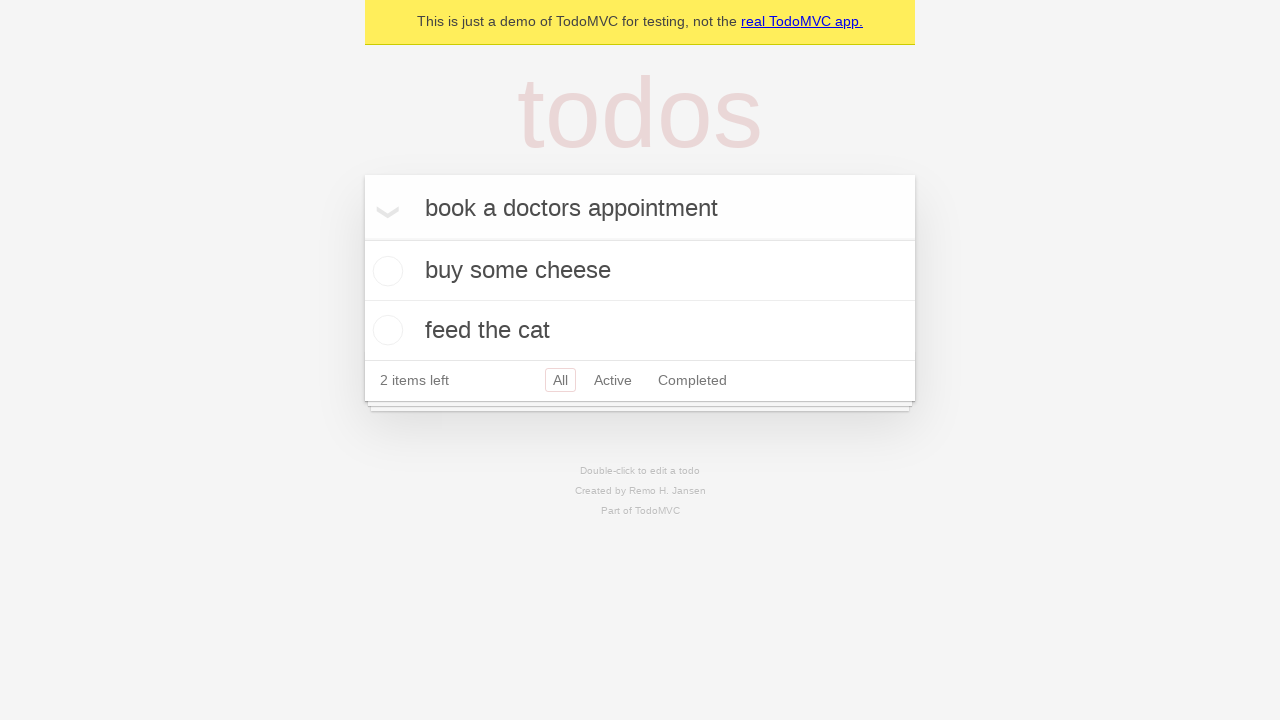

Pressed Enter to add todo item 'book a doctors appointment' on internal:attr=[placeholder="What needs to be done?"i]
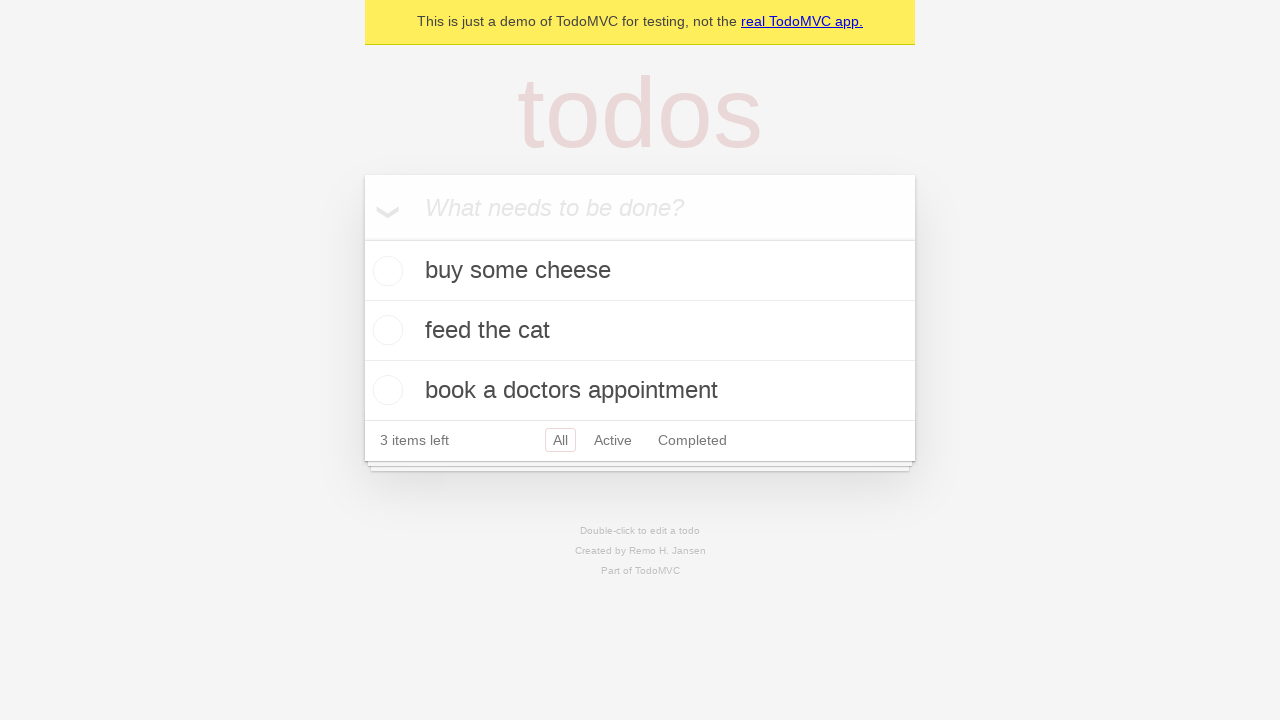

Waited for third todo item to appear
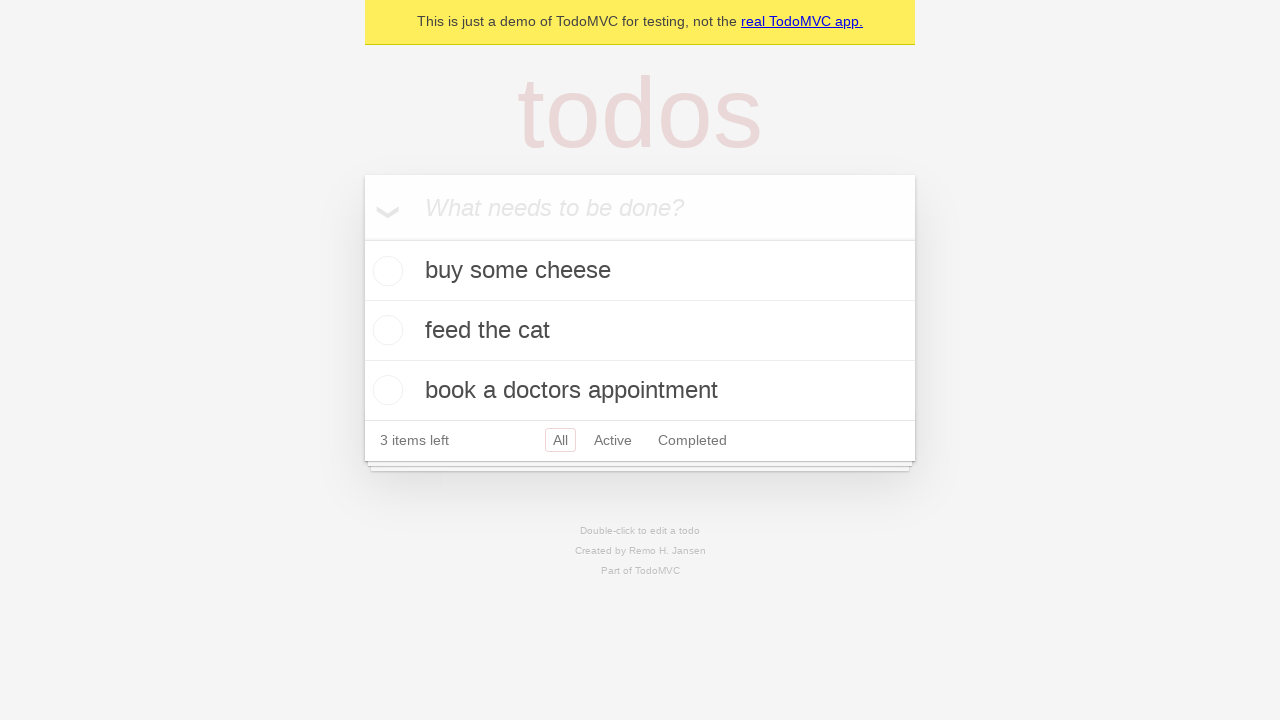

Clicked 'Mark all as complete' checkbox to complete all todos at (362, 238) on internal:label="Mark all as complete"i
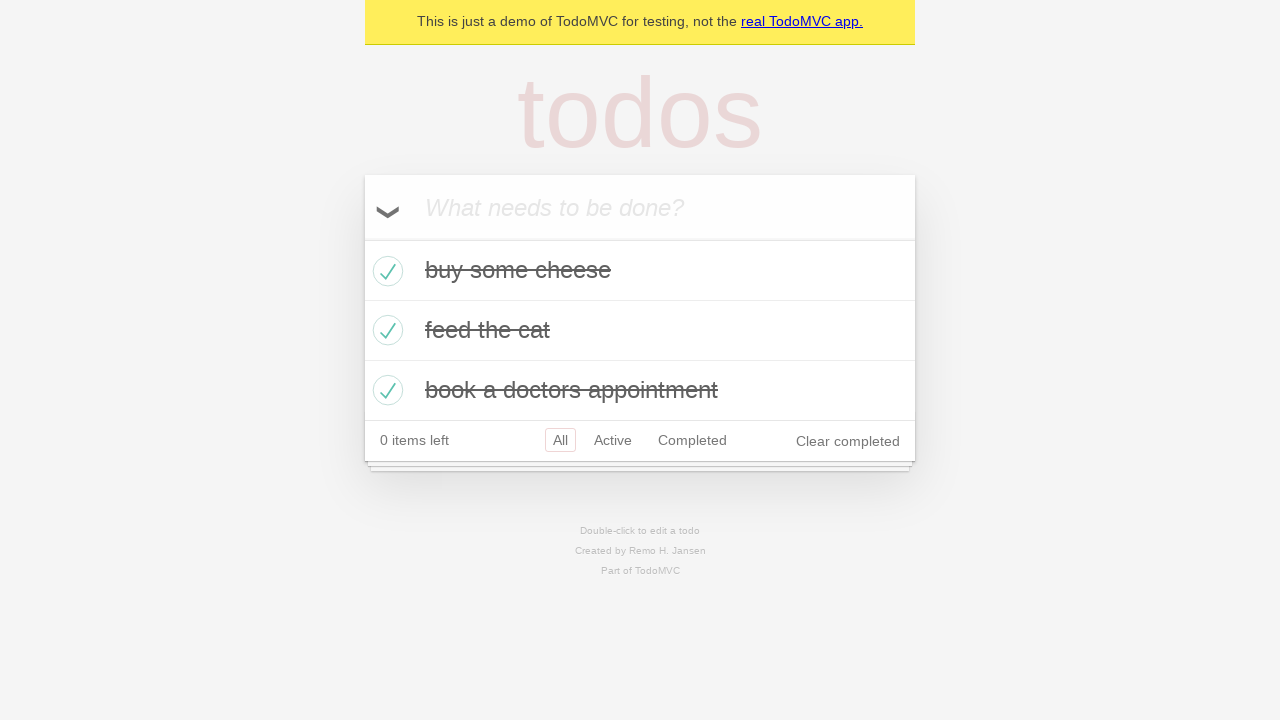

Unchecked the first todo item checkbox at (385, 271) on internal:testid=[data-testid="todo-item"s] >> nth=0 >> internal:role=checkbox
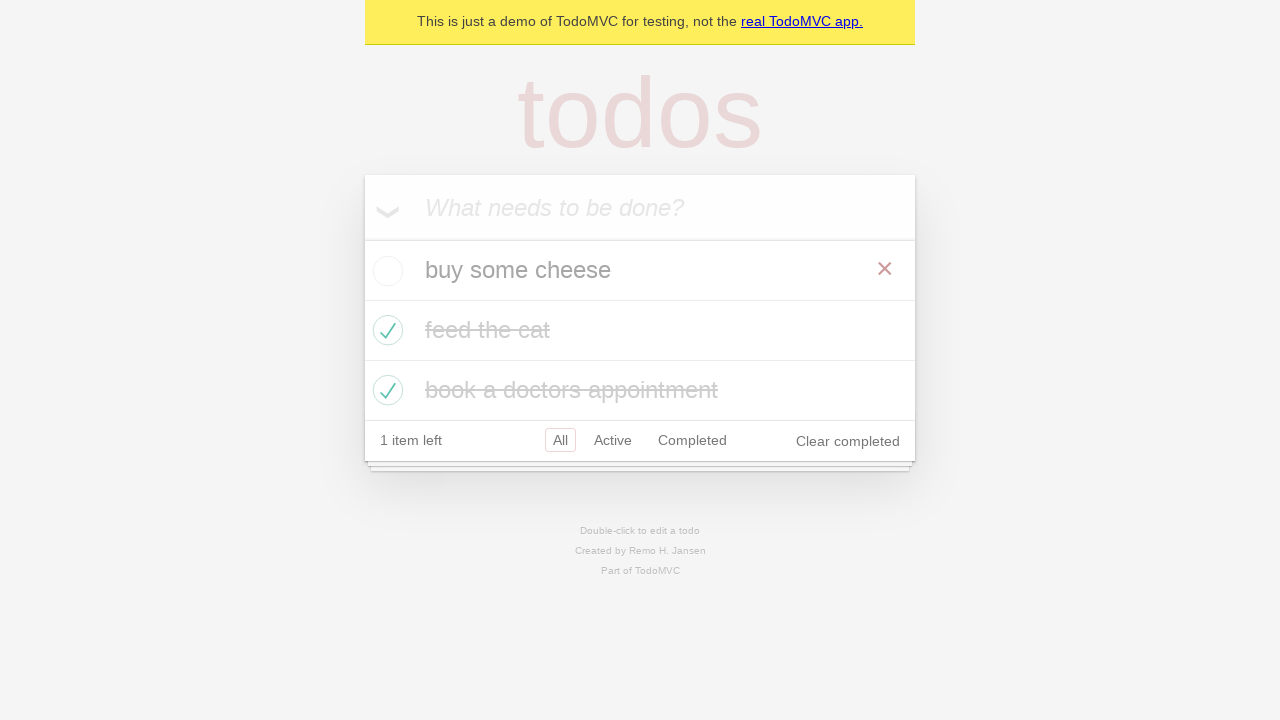

Re-checked the first todo item checkbox at (385, 271) on internal:testid=[data-testid="todo-item"s] >> nth=0 >> internal:role=checkbox
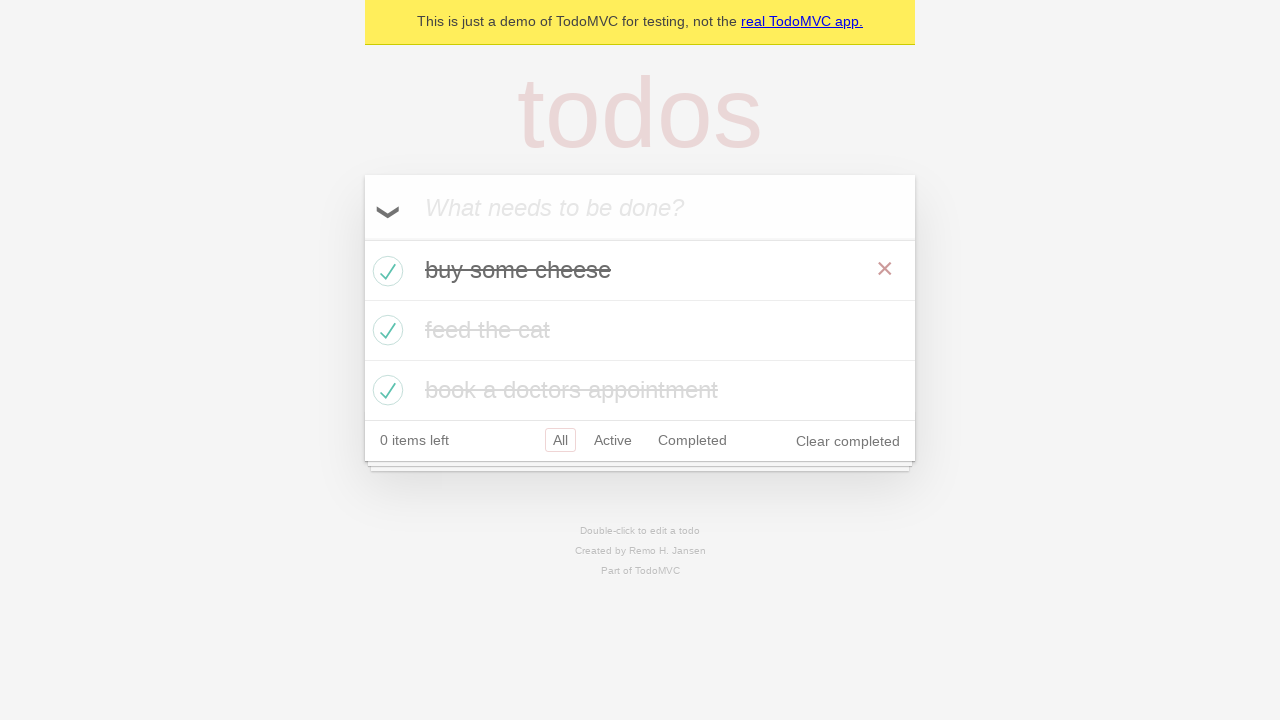

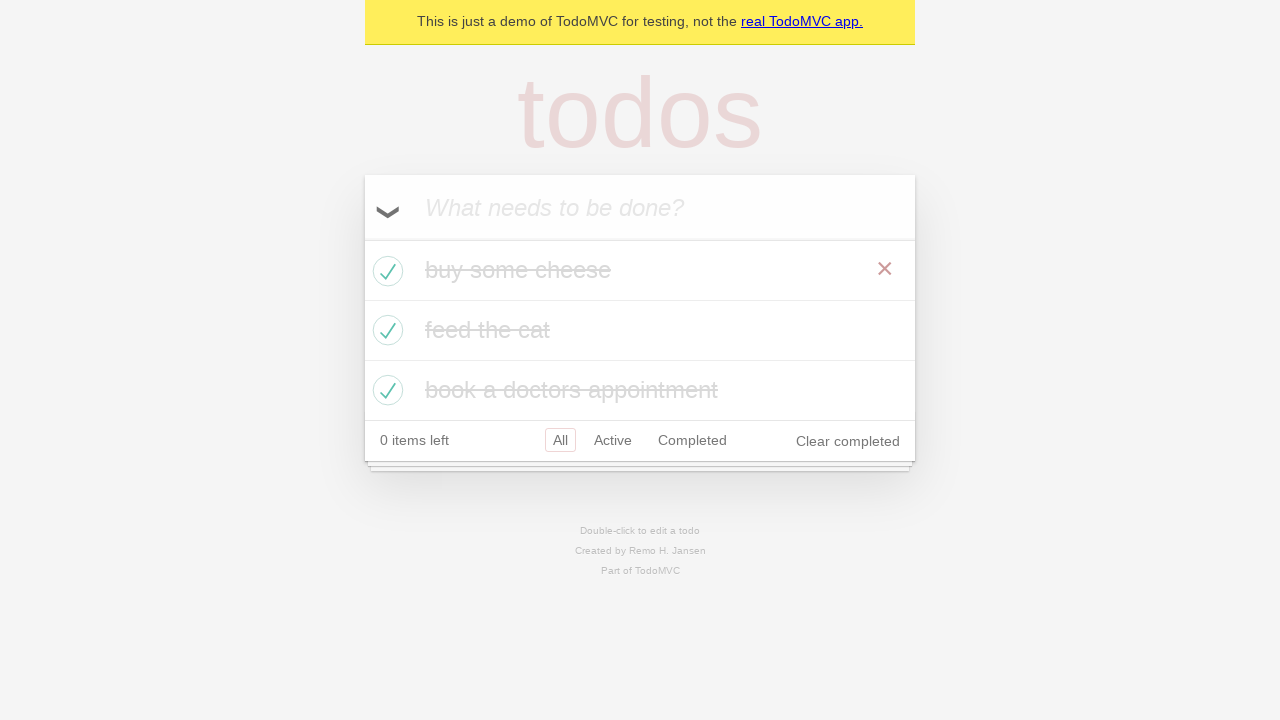